Tests auto-suggestive dropdown functionality by typing a partial country name and selecting "India" from the suggestions that appear

Starting URL: https://rahulshettyacademy.com/dropdownsPractise/

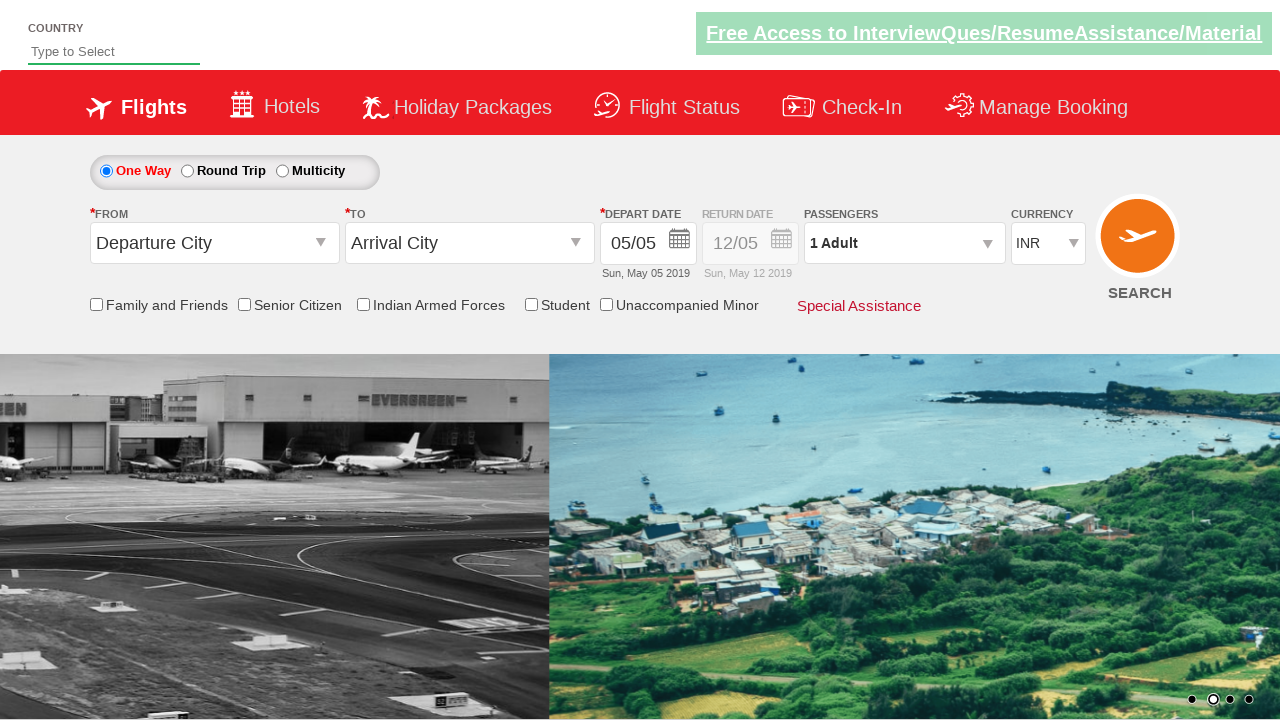

Typed 'ind' in autosuggest field to trigger suggestions on #autosuggest
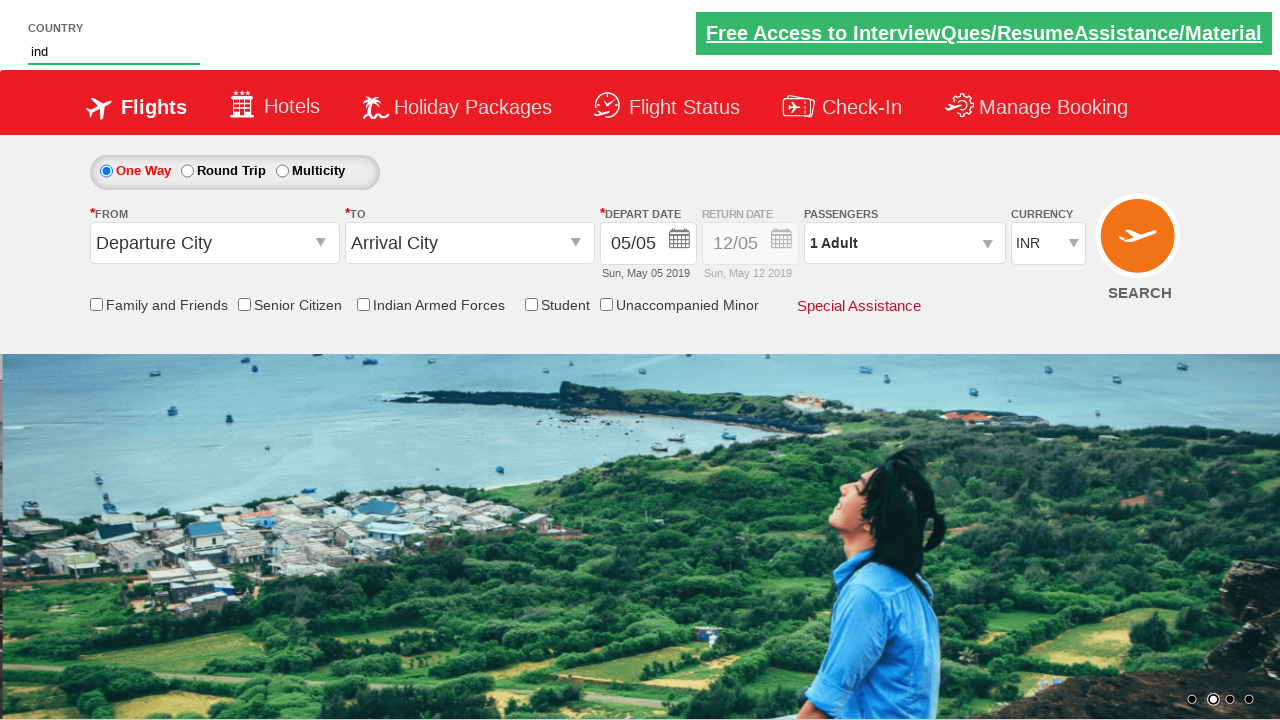

Waited for dropdown suggestions to appear
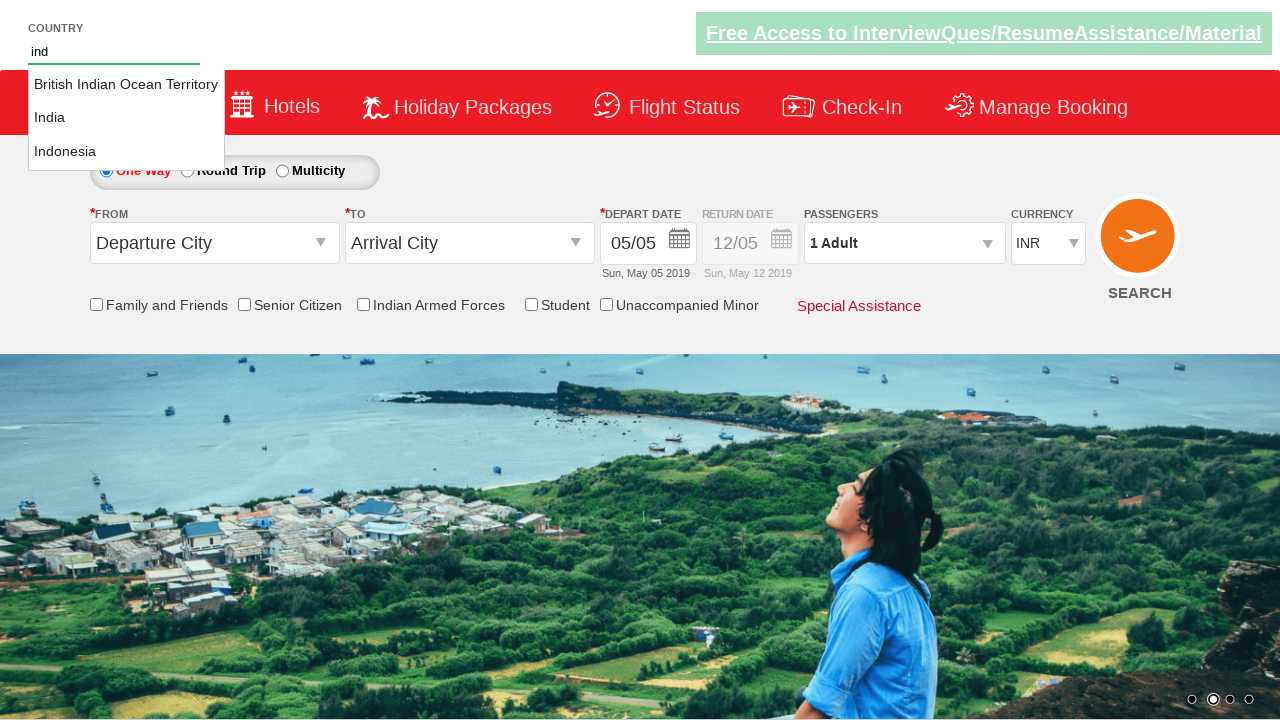

Selected 'India' from the autosuggestive dropdown at (126, 118) on li.ui-menu-item a:text-is('India')
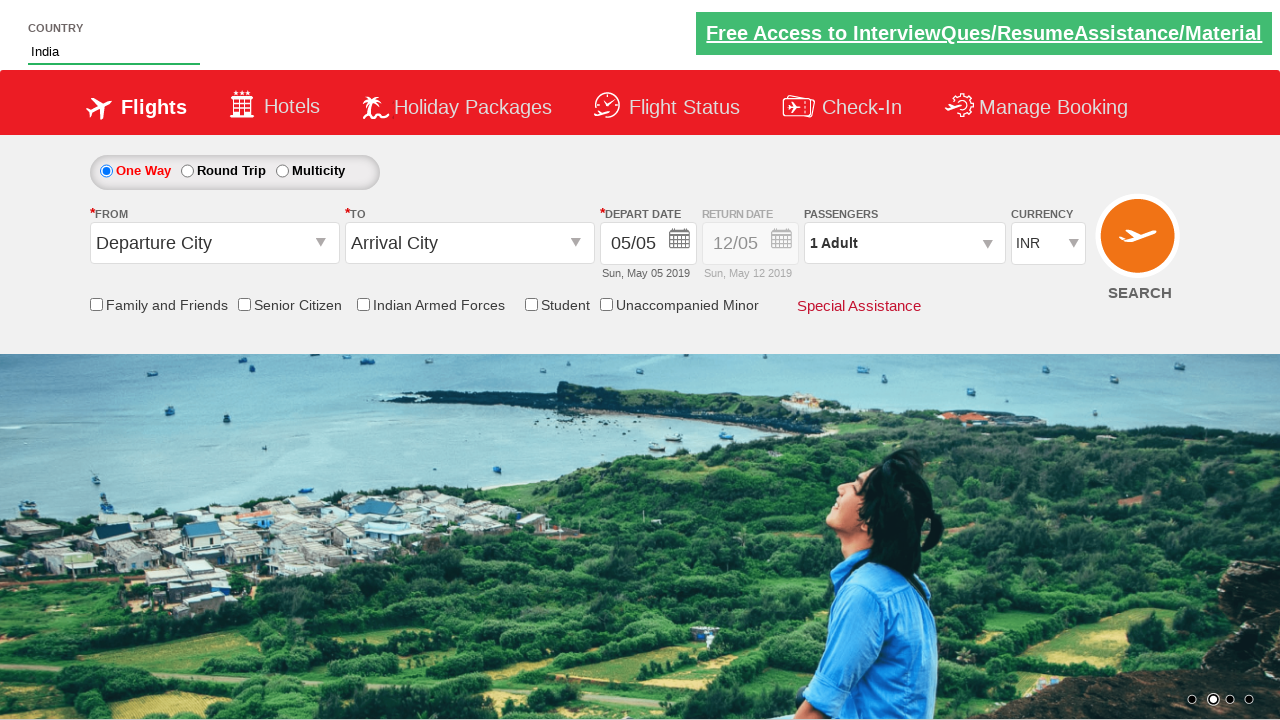

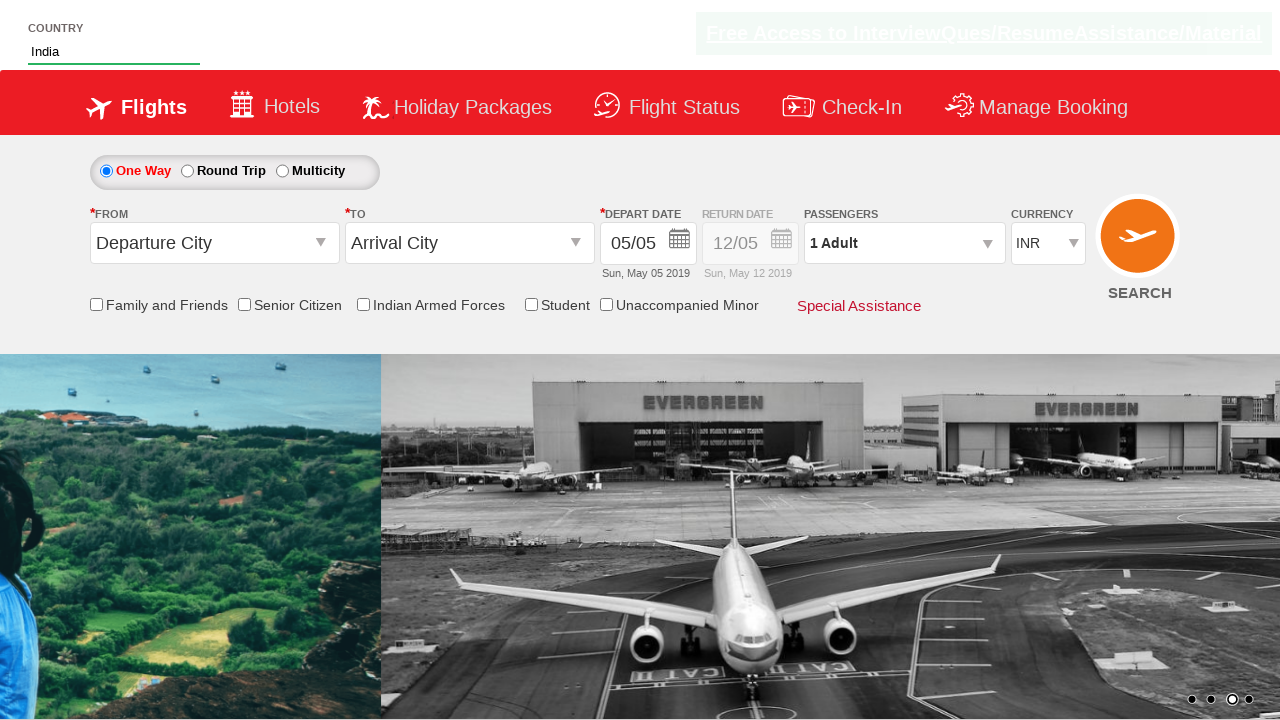